Navigates to Woolworths website, opens the catalogue section, enters postcode 3030, selects a store, and views the weekly catalogue.

Starting URL: https://www.woolworths.com.au/

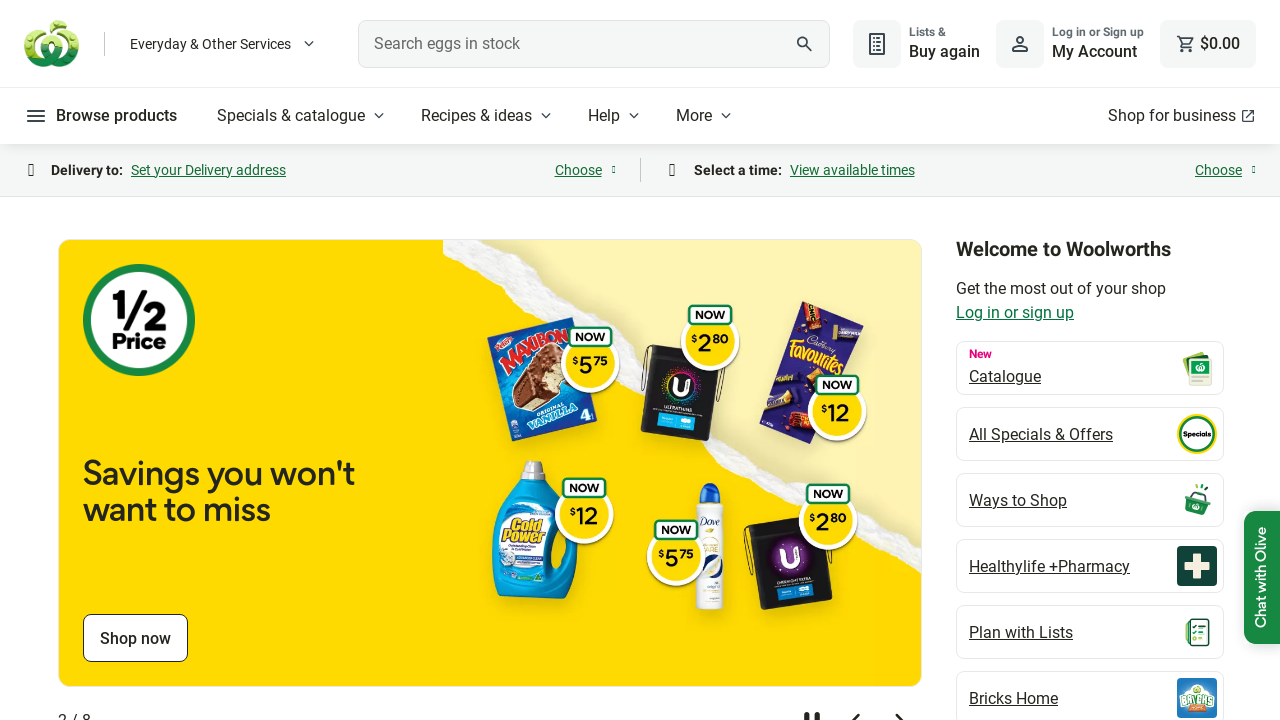

Clicked on Specials & catalogue button at (303, 116) on internal:role=button[name="Specials & catalogue"i]
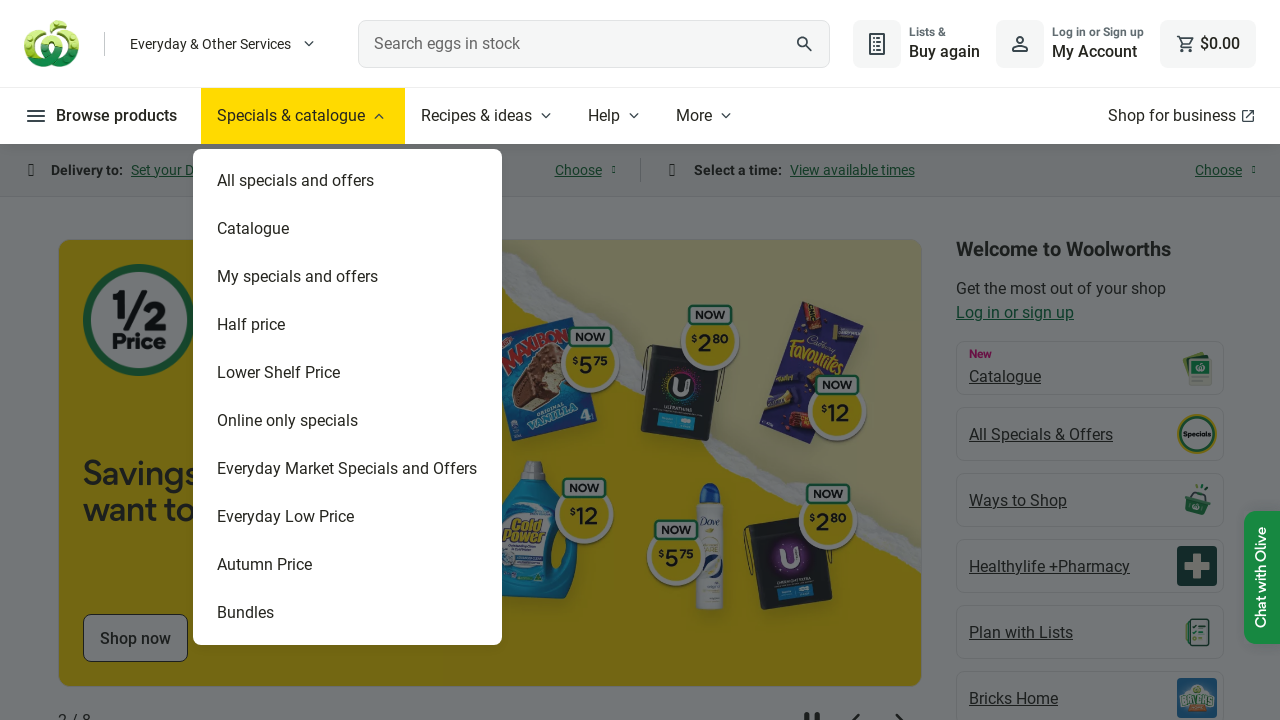

Clicked on Catalogue option at (348, 229) on internal:text="Catalogue"s >> nth=1
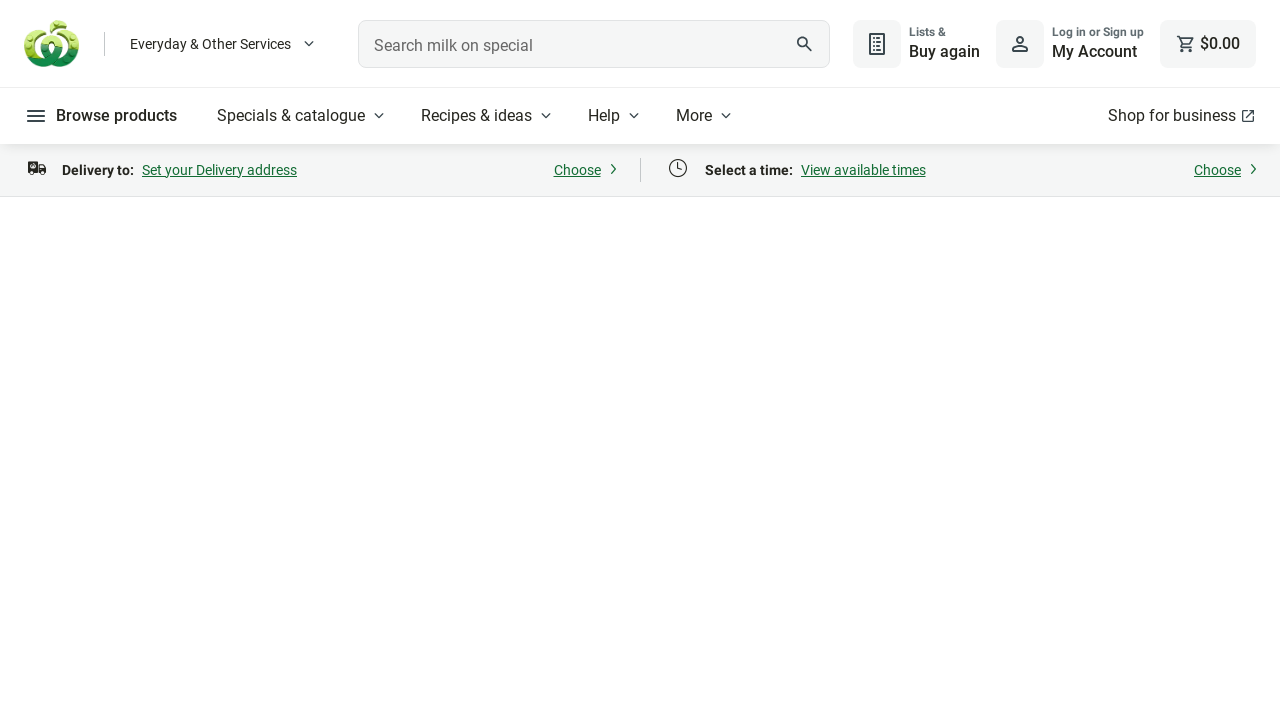

Entered postcode 3030 on internal:attr=[placeholder="Enter postcode or suburb"i]
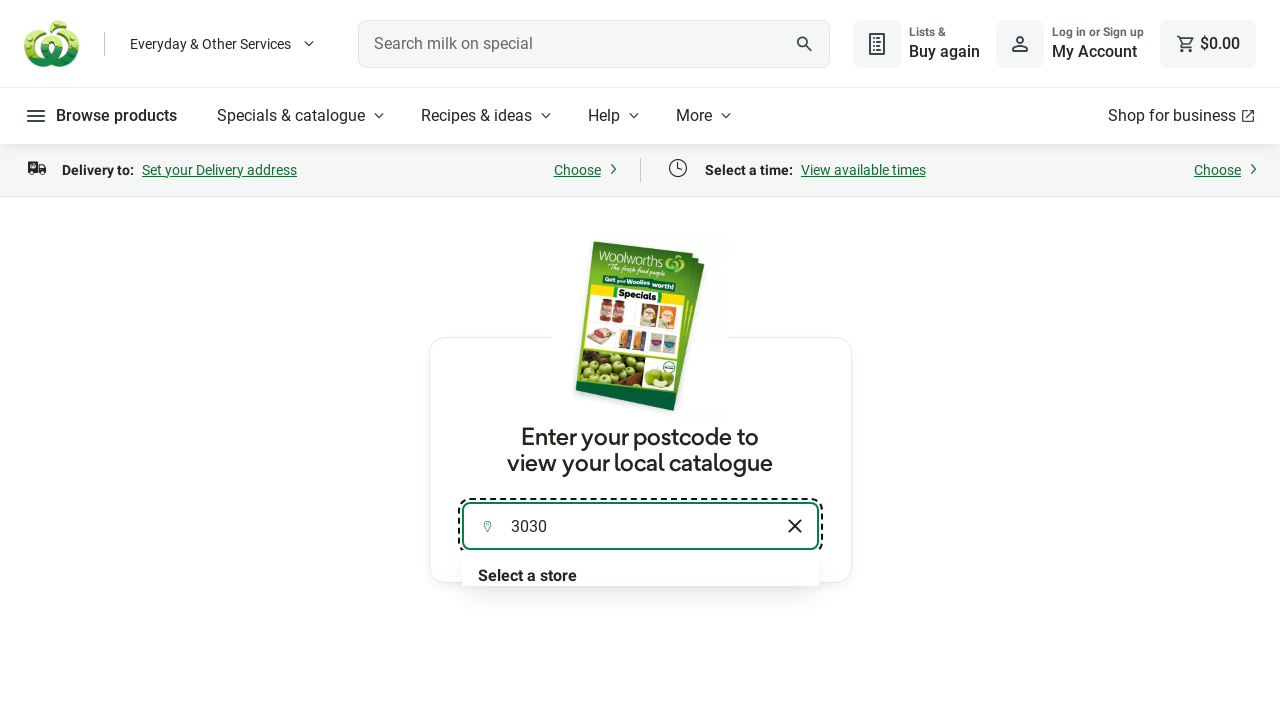

Selected a store from the listbox at (640, 549) on internal:role=listbox[name="Find a store"i] >> nth=0
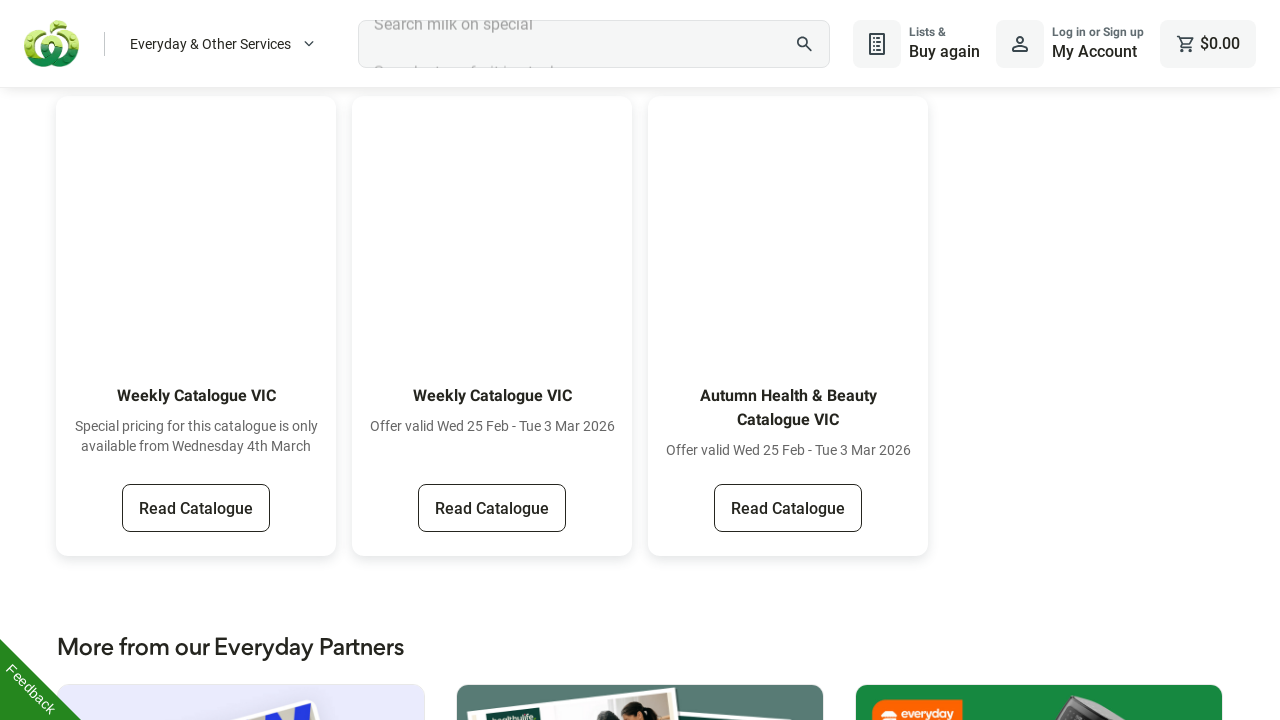

Clicked on Weekly Catalogue VIC link at (196, 508) on internal:role=link[name="Weekly Catalogue VIC"i] >> nth=0
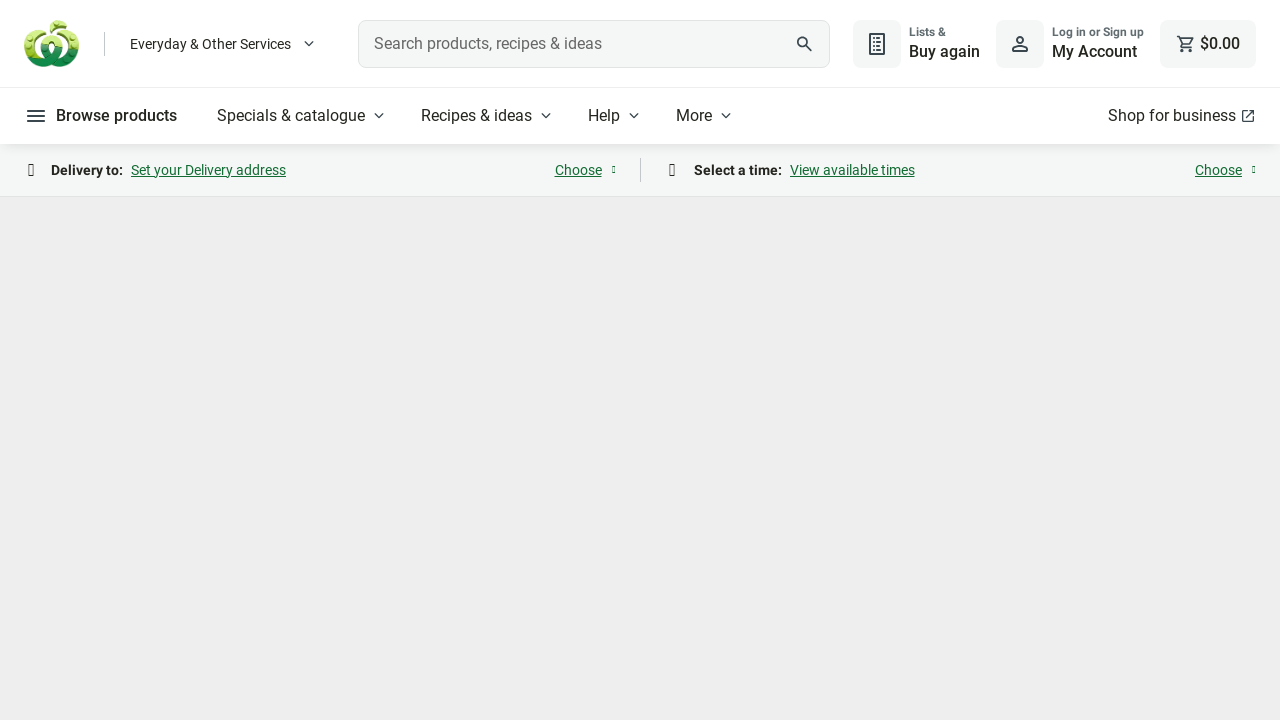

Page loaded successfully
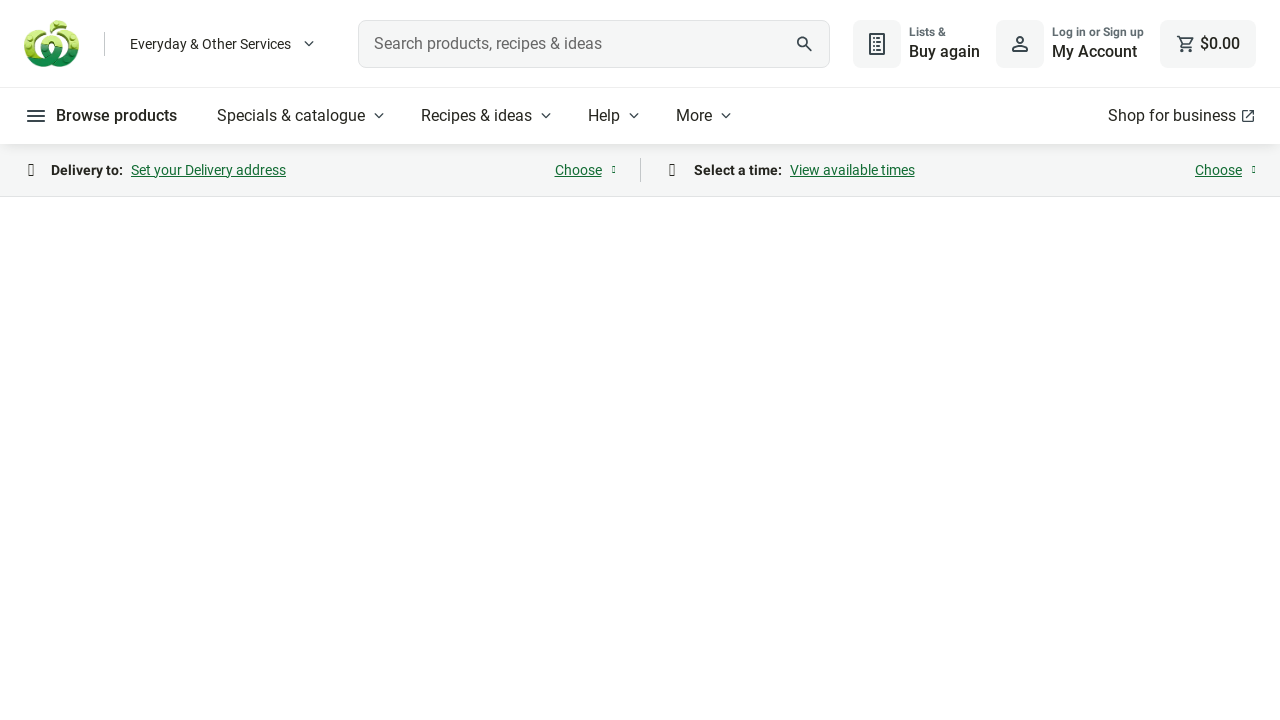

Catalogue slides became visible
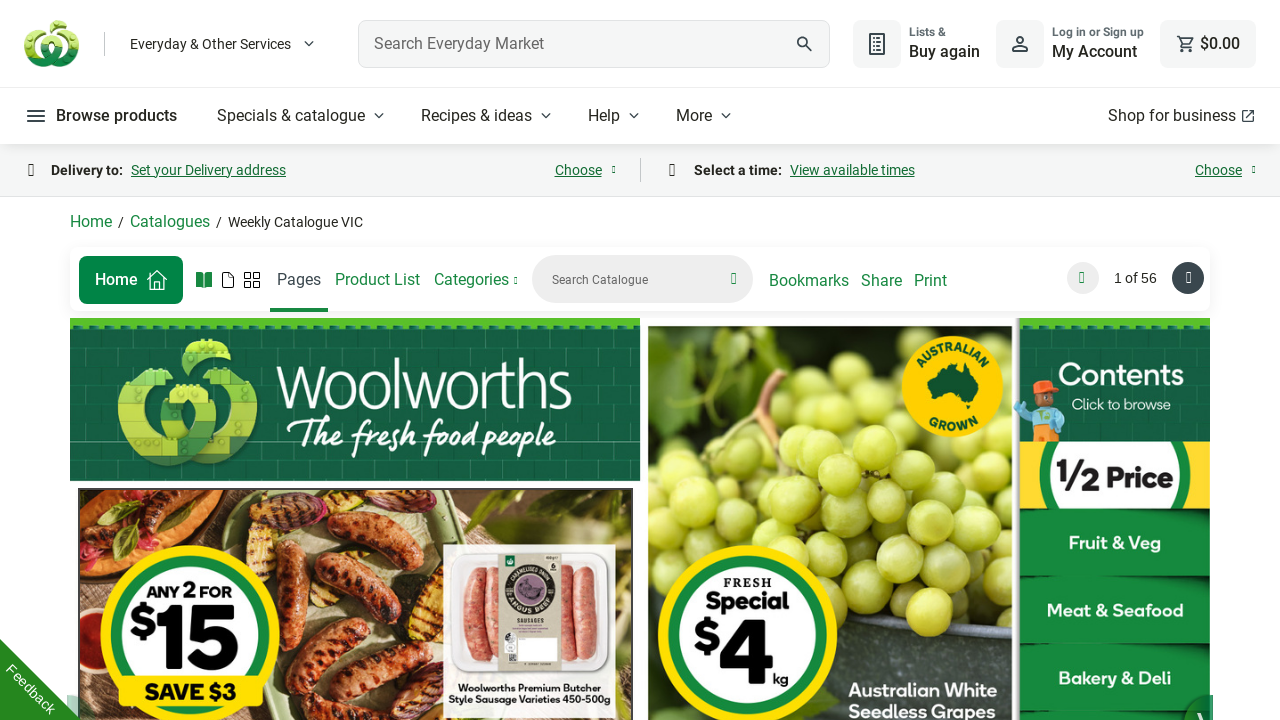

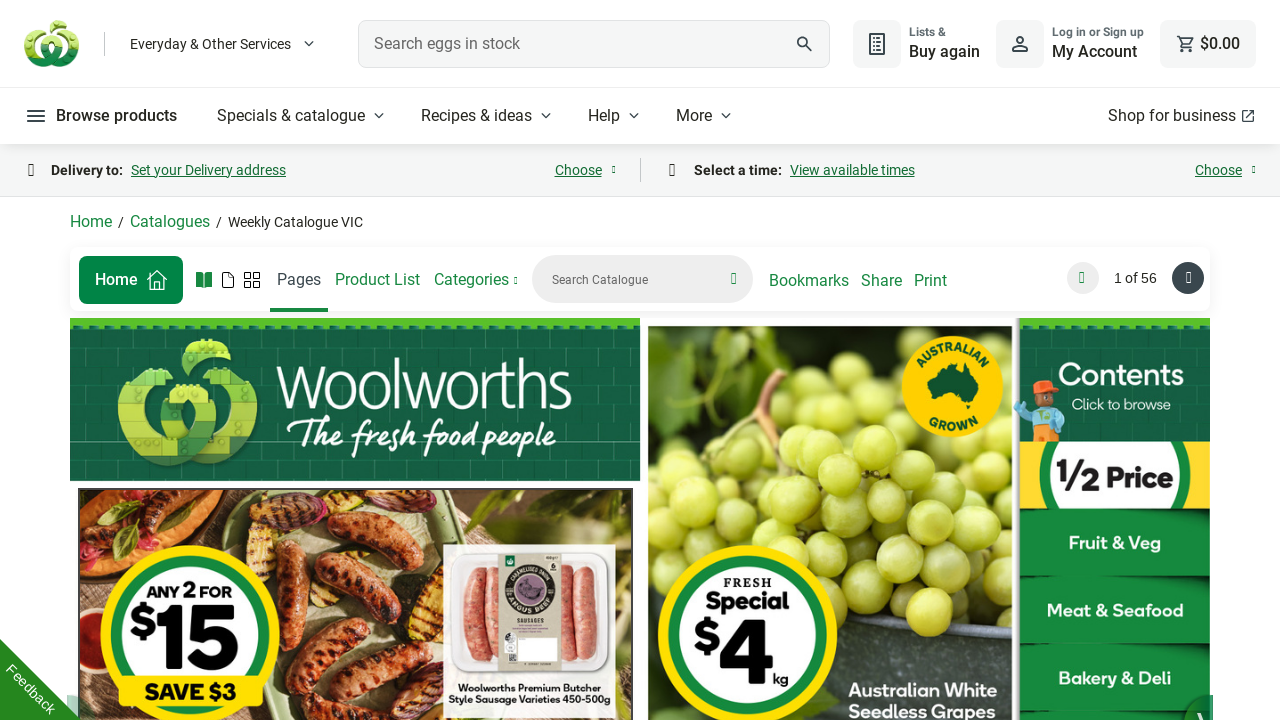